Tests a form page by interacting with checkboxes, navigation links, and submitting a contact form with validation

Starting URL: http://www.testdiary.com/training/selenium/selenium-test-page/

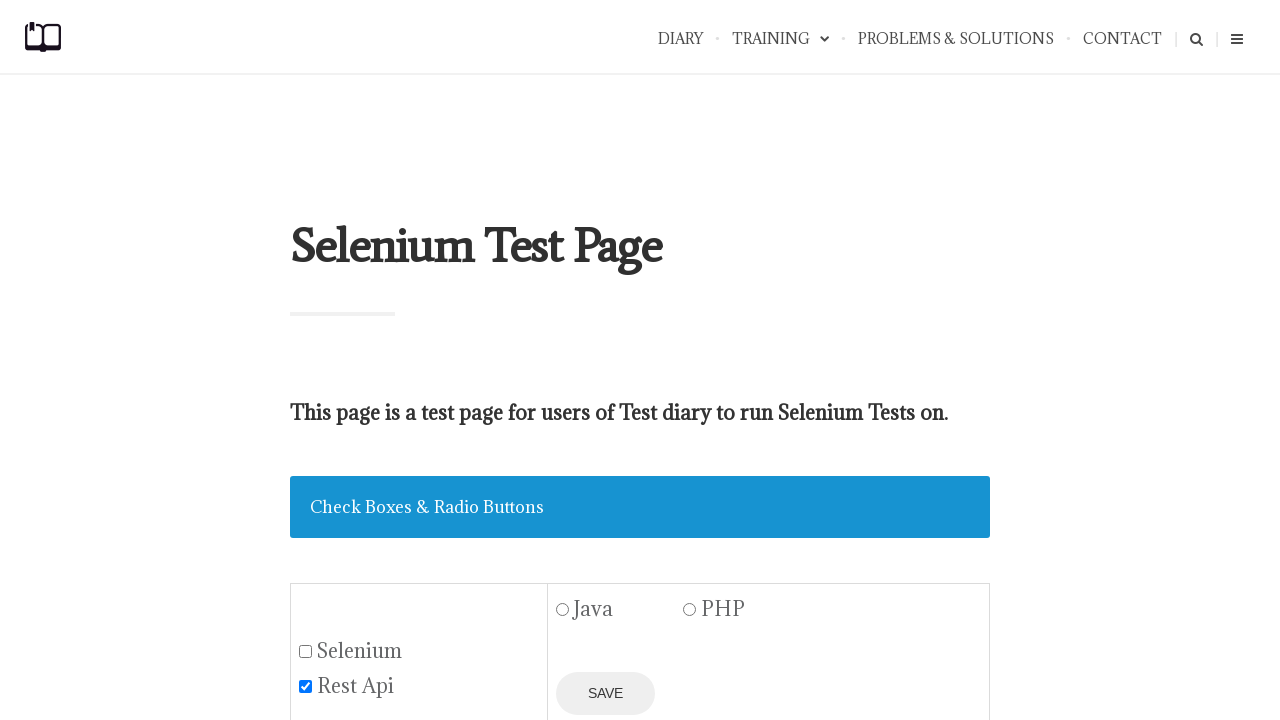

Clicked on Selenium checkbox at (306, 651) on #seleniumbox
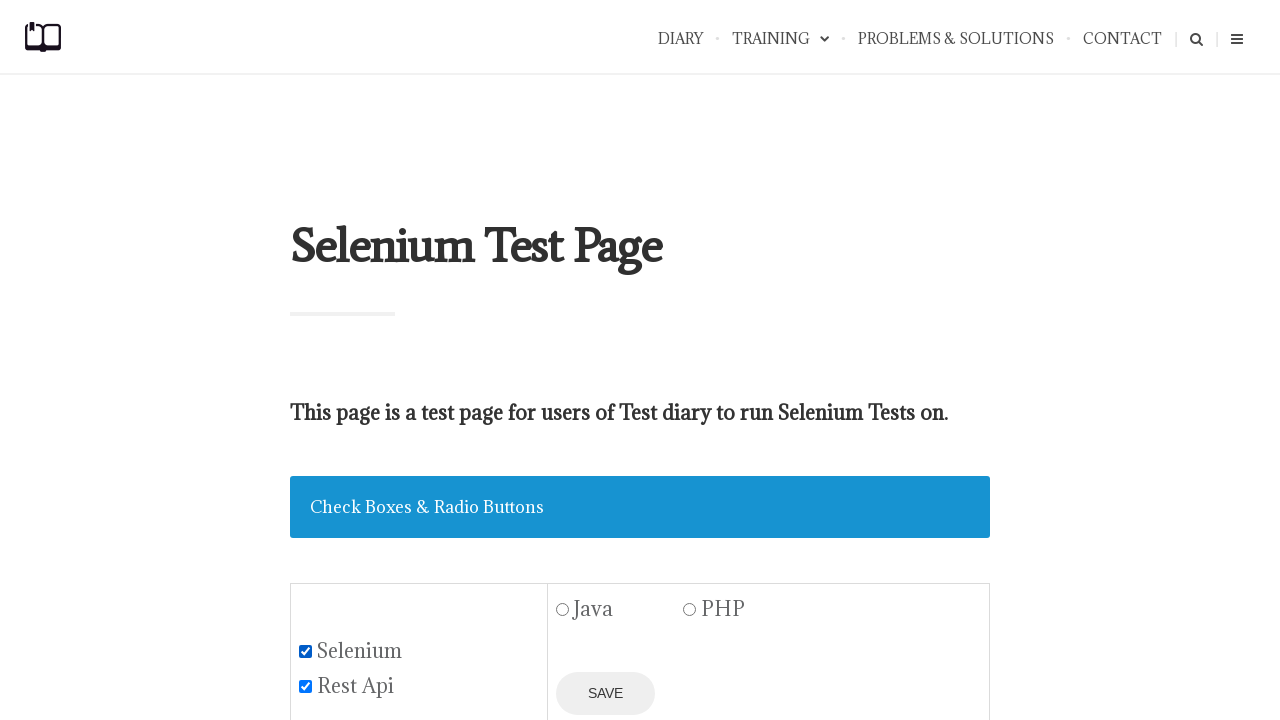

Clicked on Java radio button at (563, 610) on #java1
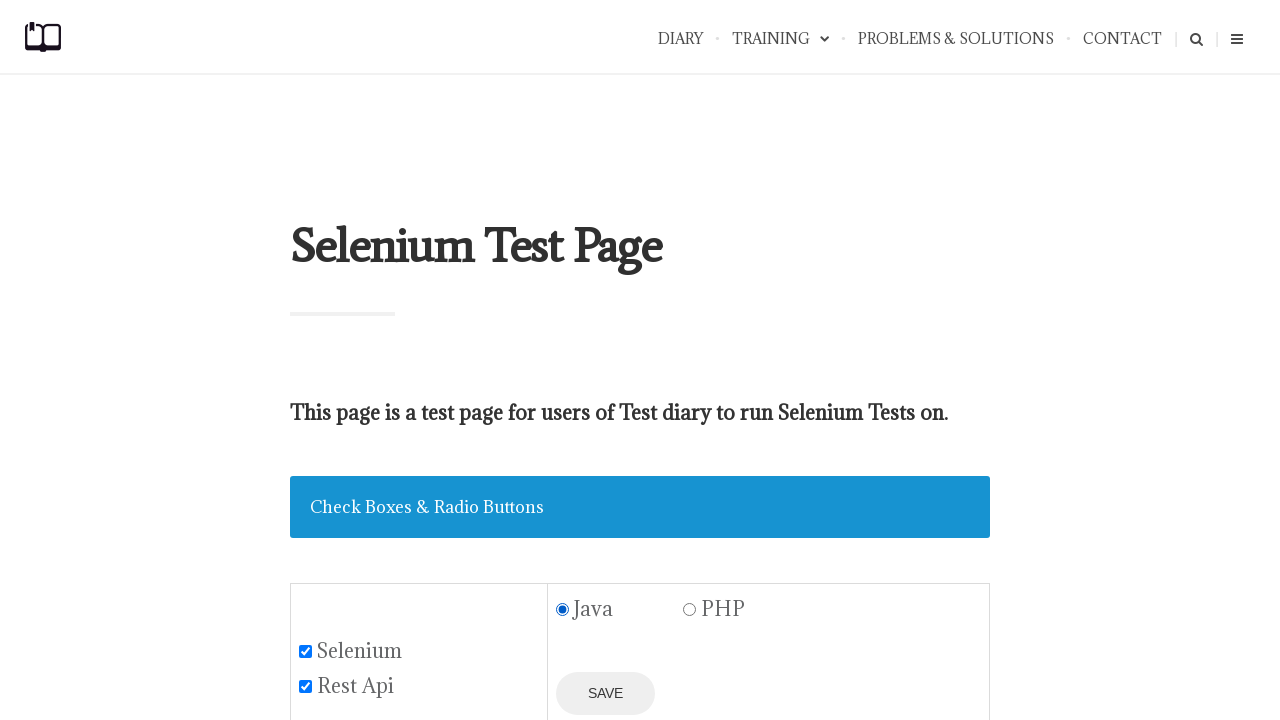

Unchecked Rest API checkbox at (306, 686) on #restapibox
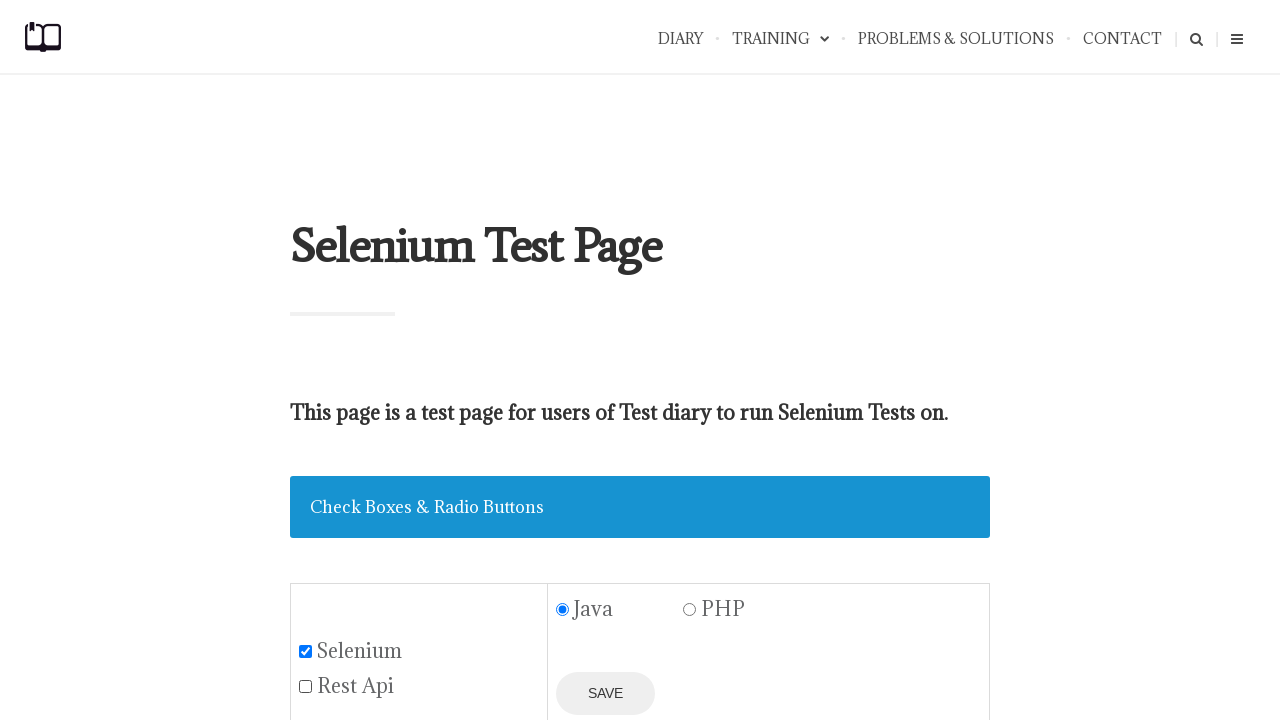

Clicked on first Test Diary navigation link at (390, 360) on xpath=//div[@id='header']//a[contains(text(),'Test Diary')] >> nth=0
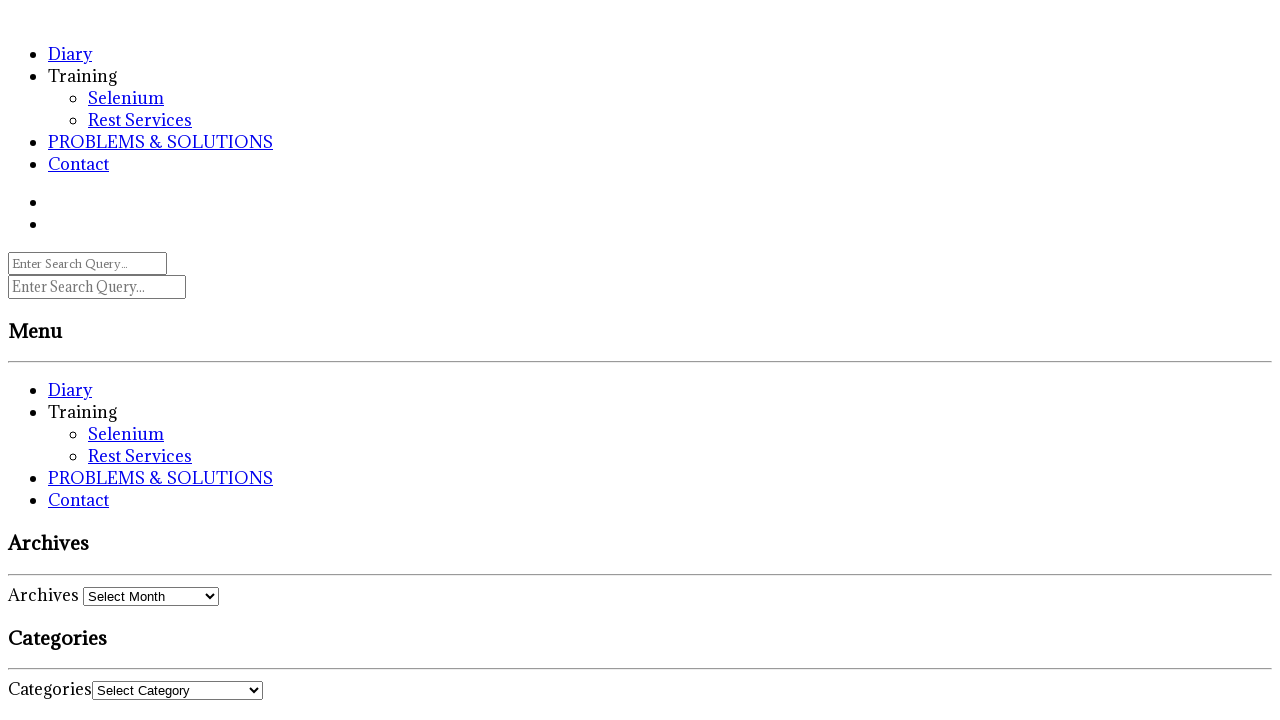

Verified Test Diary header text is displayed
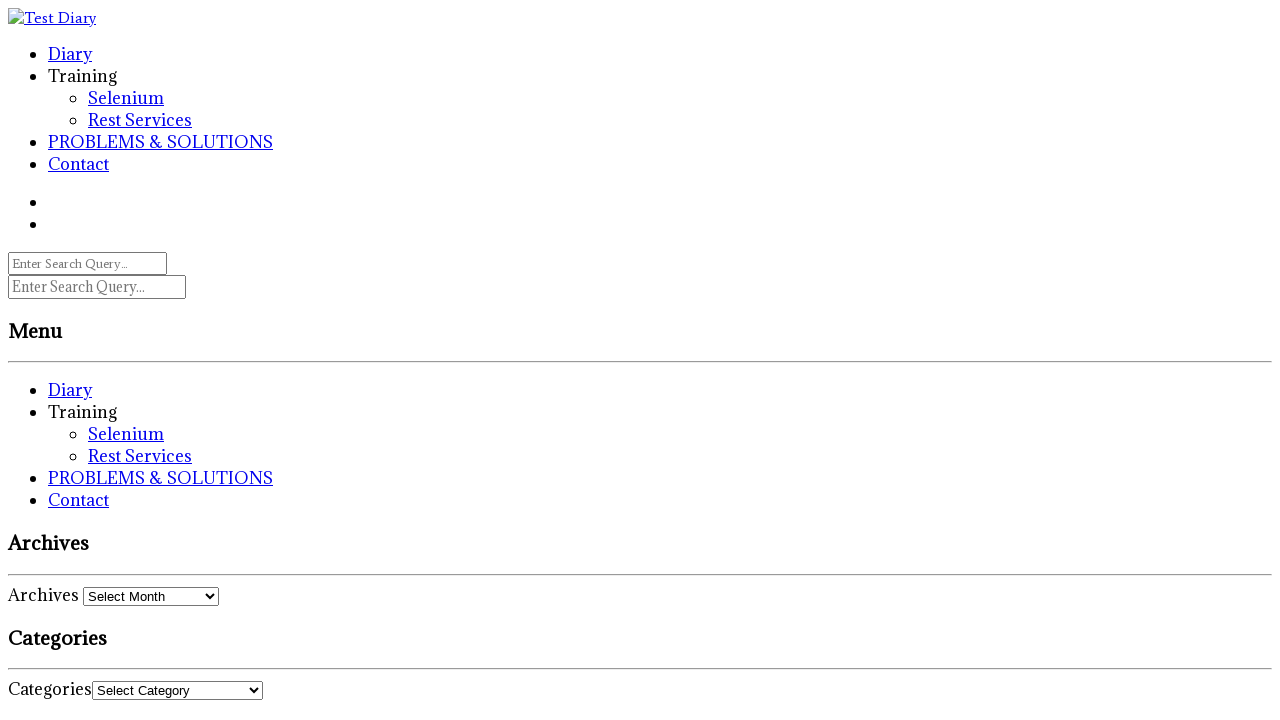

Navigated back to previous page
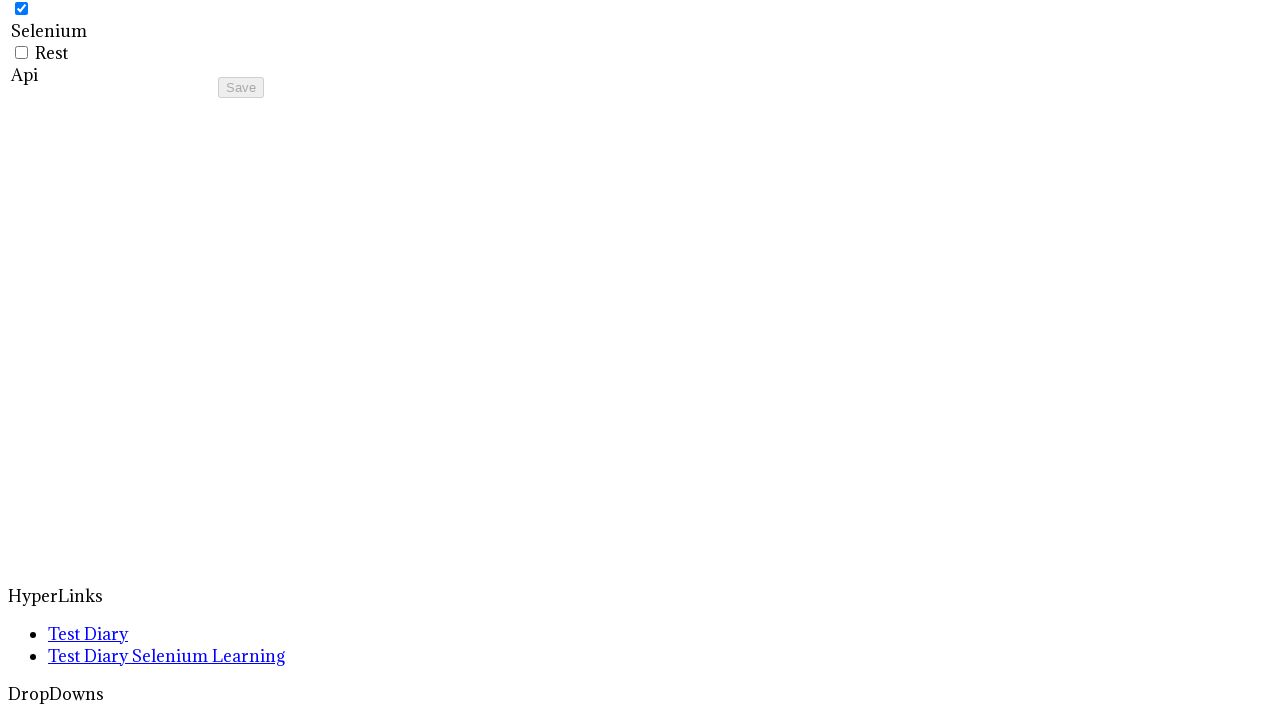

Clicked on second Test Diary navigation link at (166, 656) on xpath=//div[@id='header']//a[contains(text(),'Test Diary')] >> nth=1
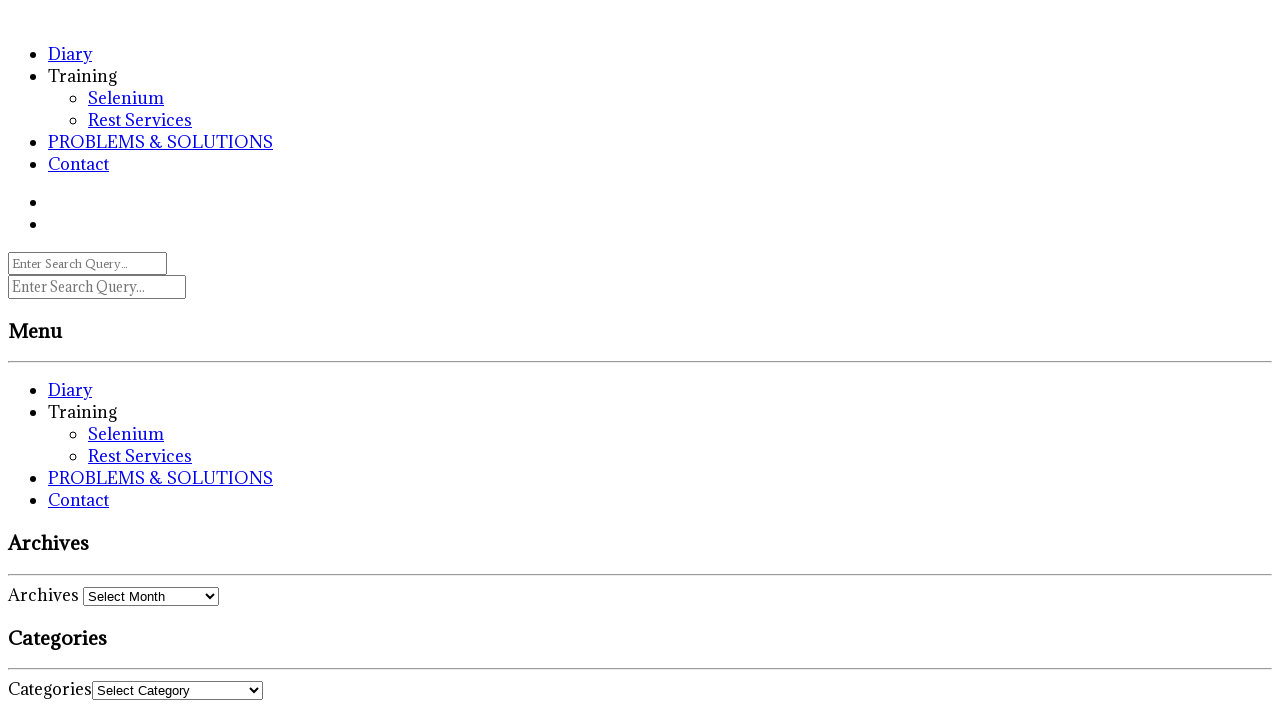

Verified Selenium header text is displayed
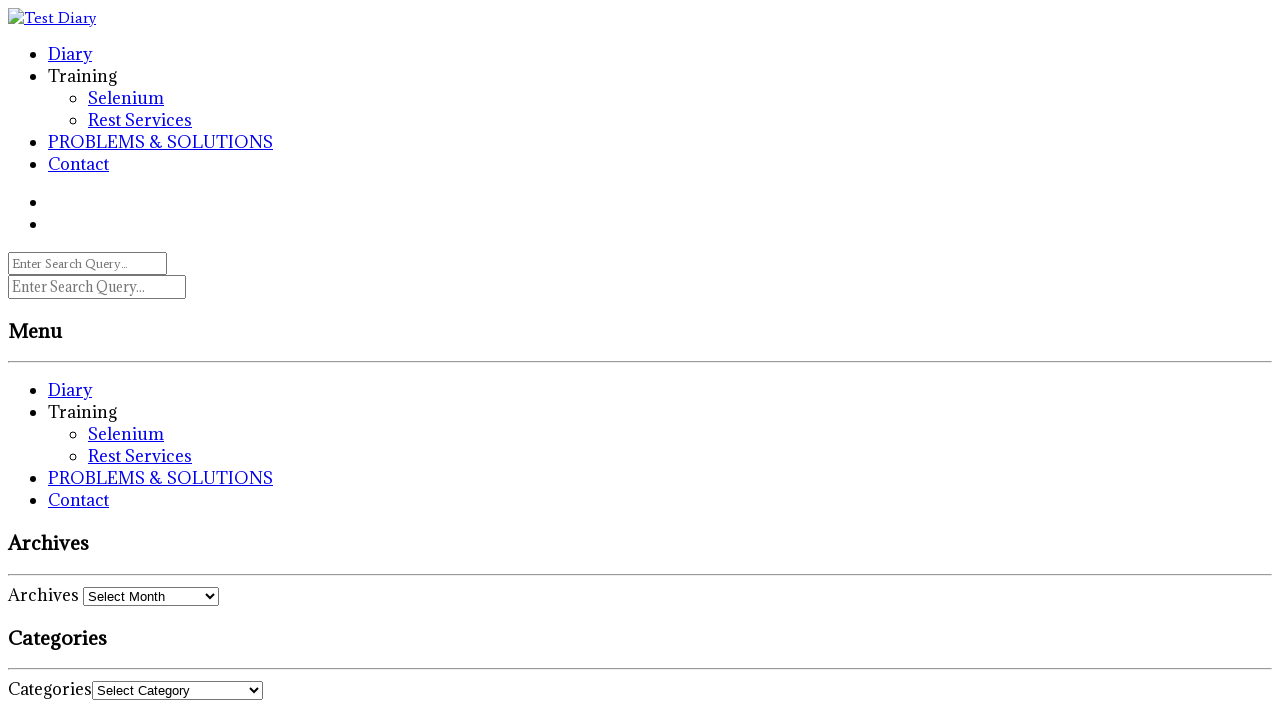

Navigated back to form page
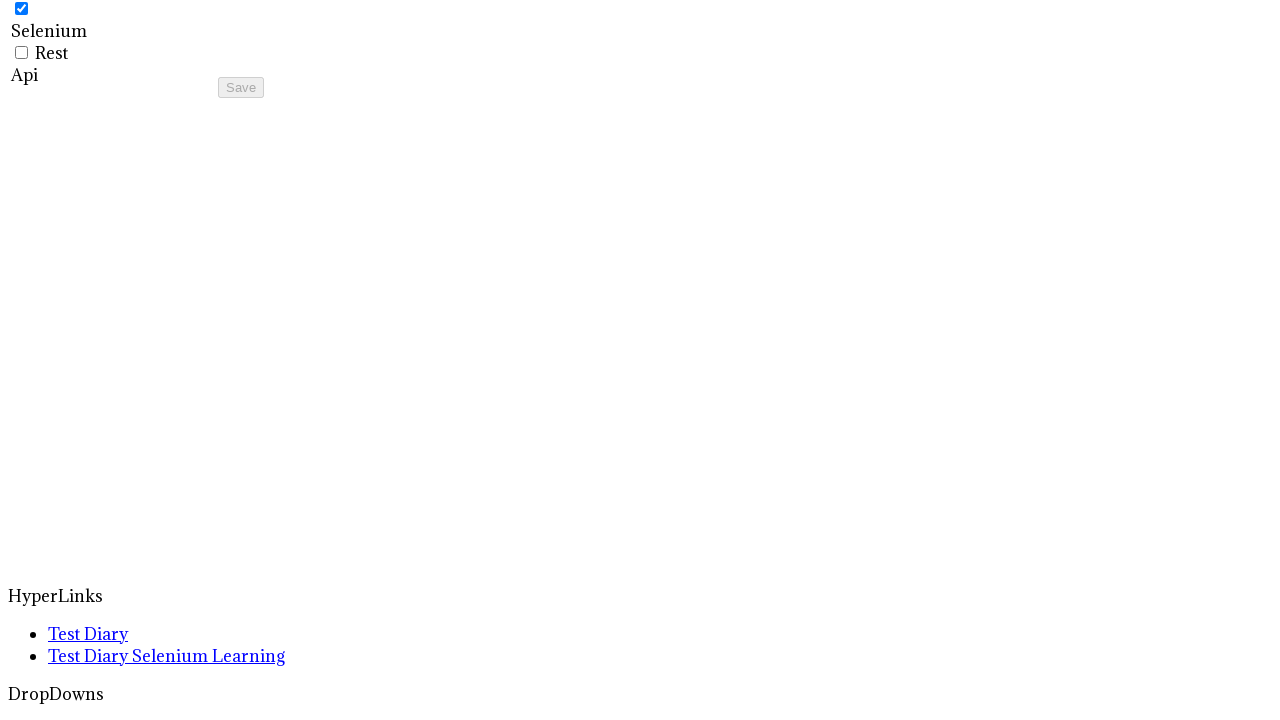

Filled in name field with 'Nena' on input[name='your-name']
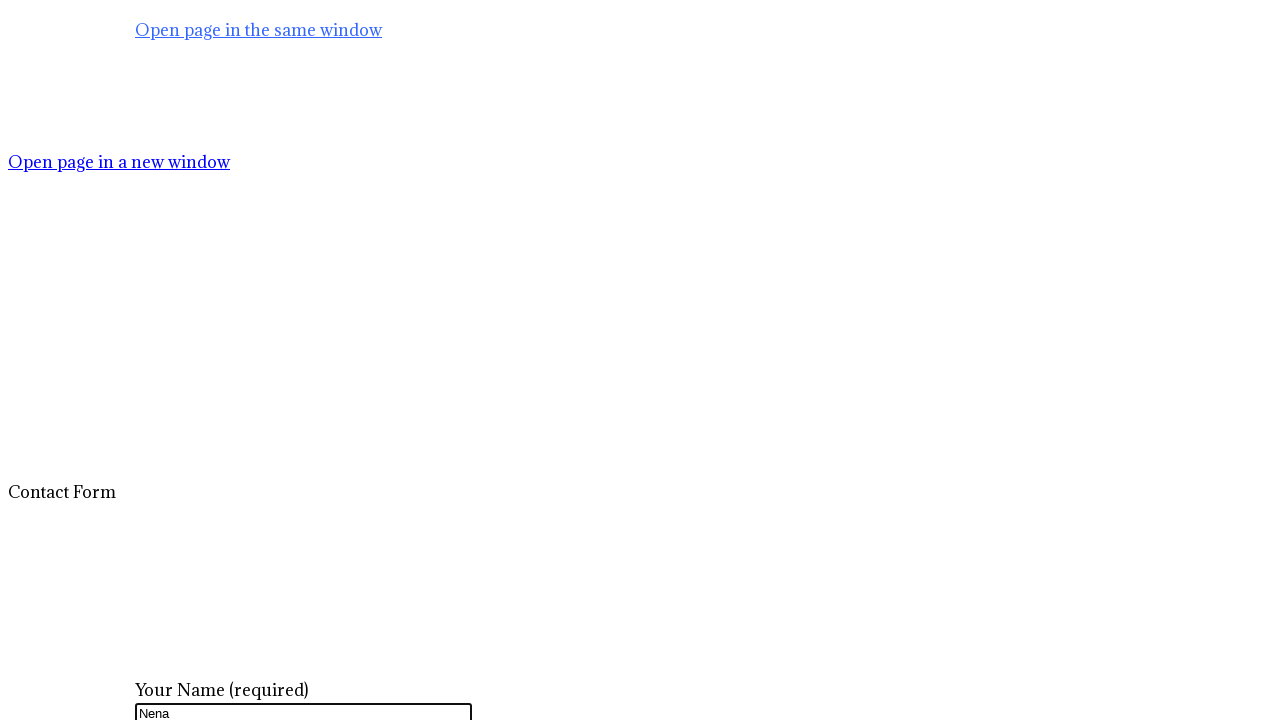

Filled in email field with 'test@test.com' on input[name='your-email']
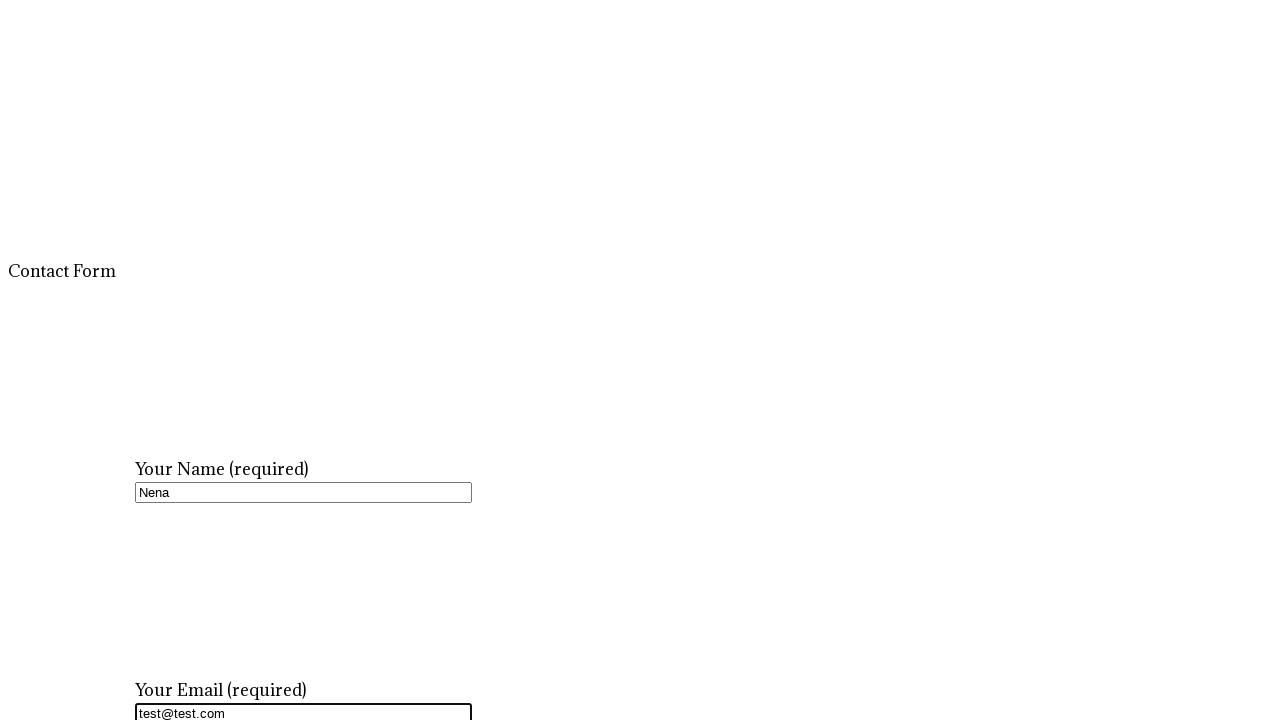

Filled in subject field with 'Subject of my message' on input[name='your-subject']
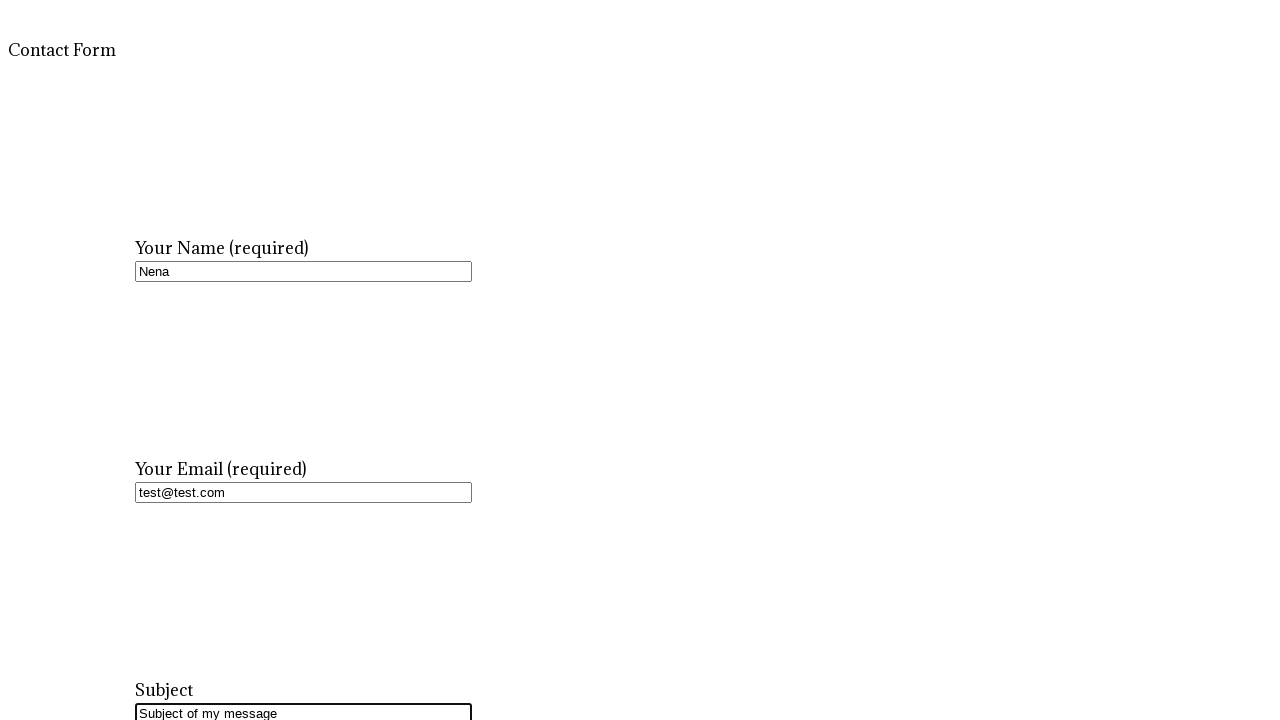

Filled in message textarea with contact message on textarea[name='your-message']
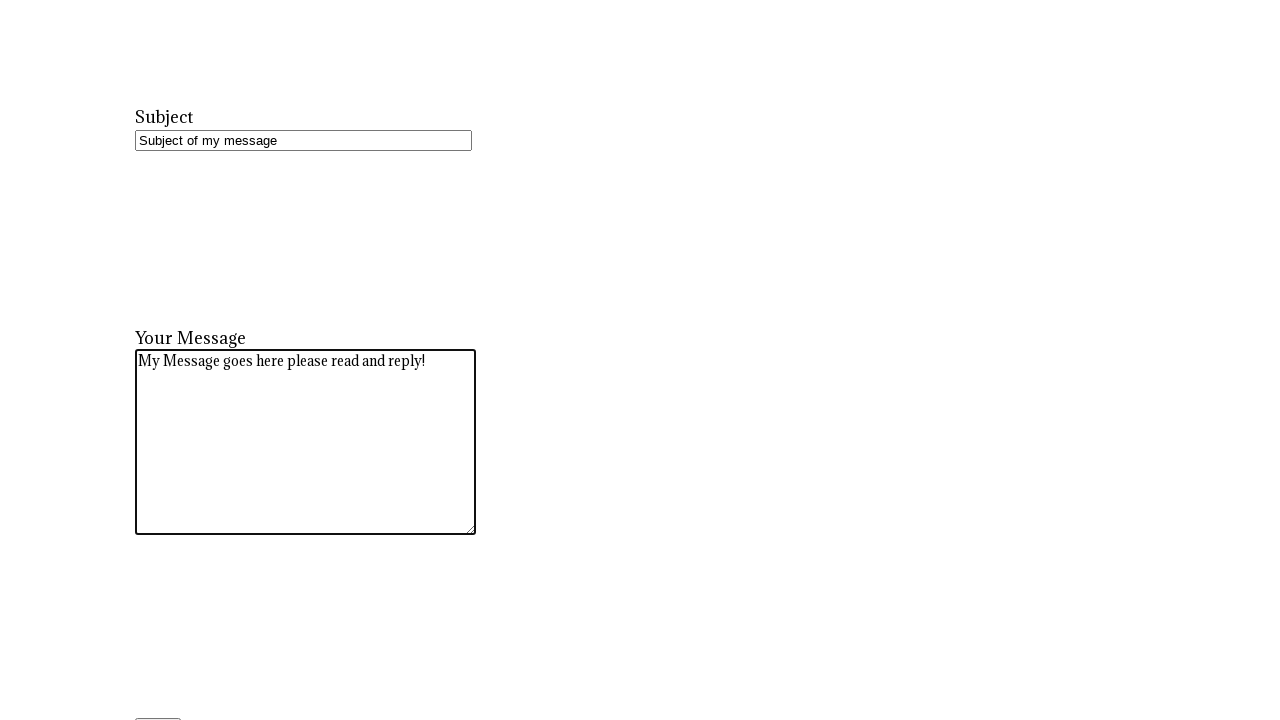

Submitted the contact form at (158, 710) on xpath=//input[@type='submit']
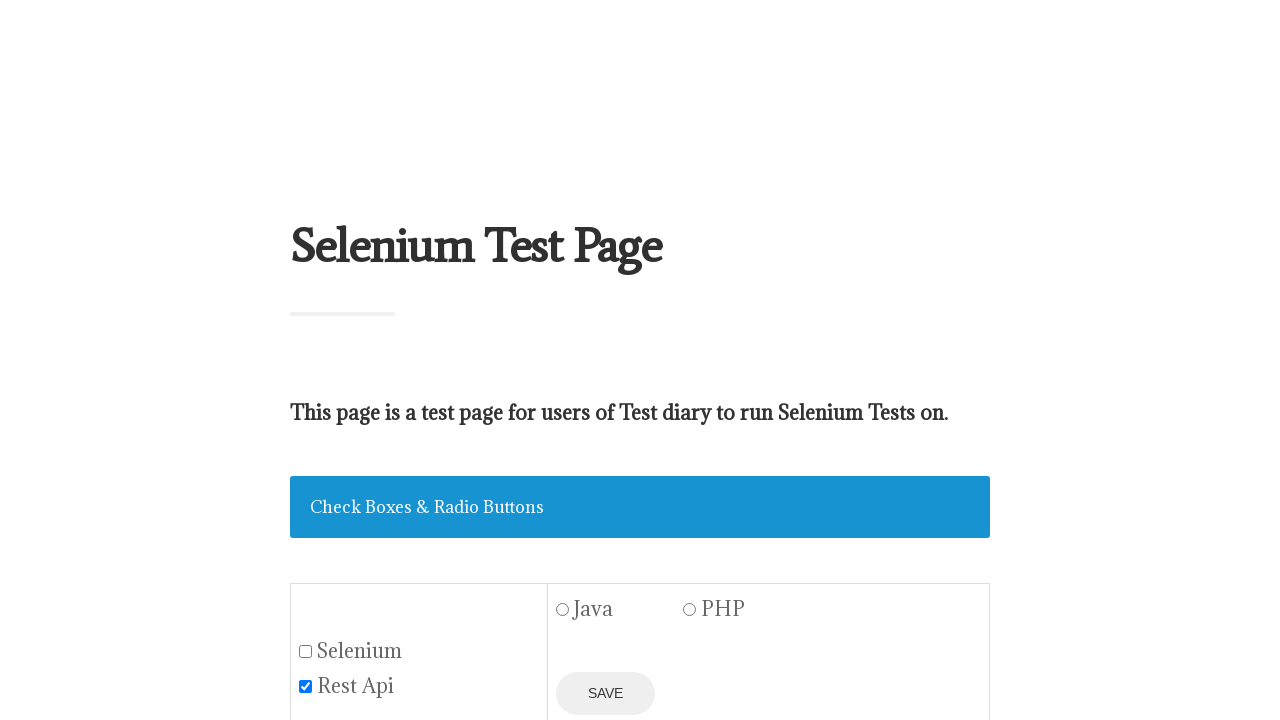

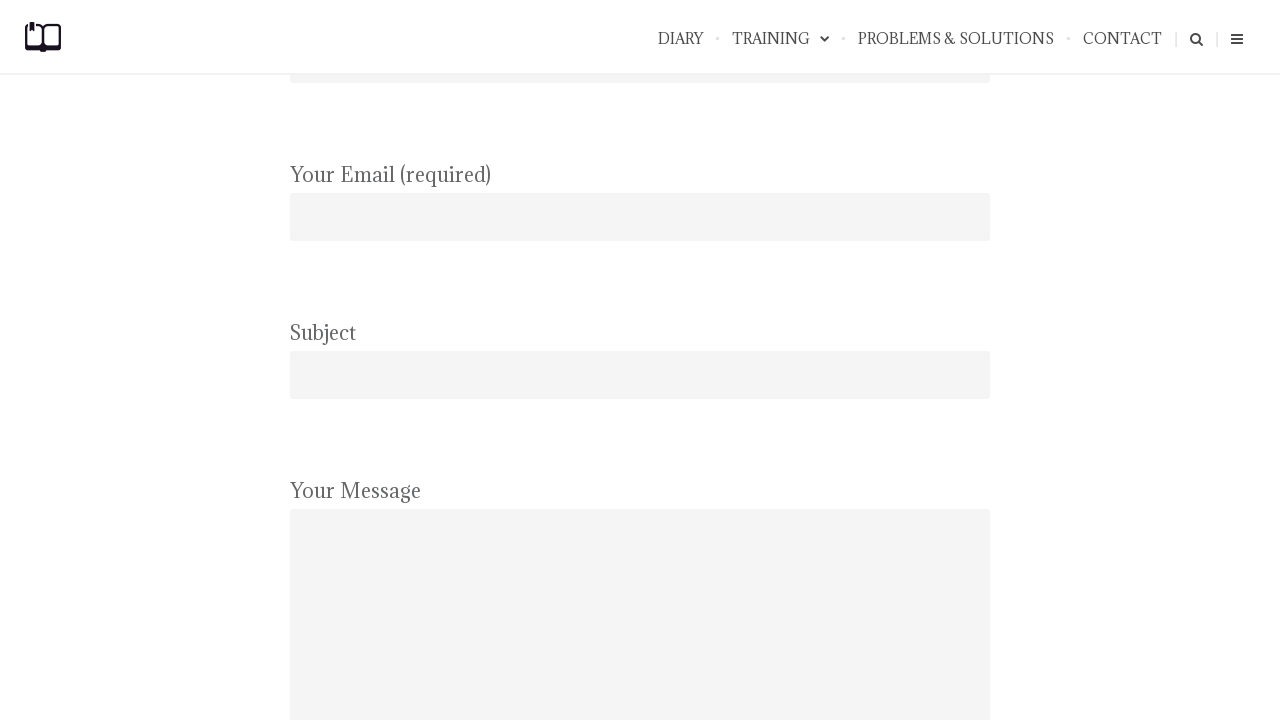